Tests window handling by clicking a help link that opens in a new window, then switching back to the main window

Starting URL: http://accounts.google.com/signup

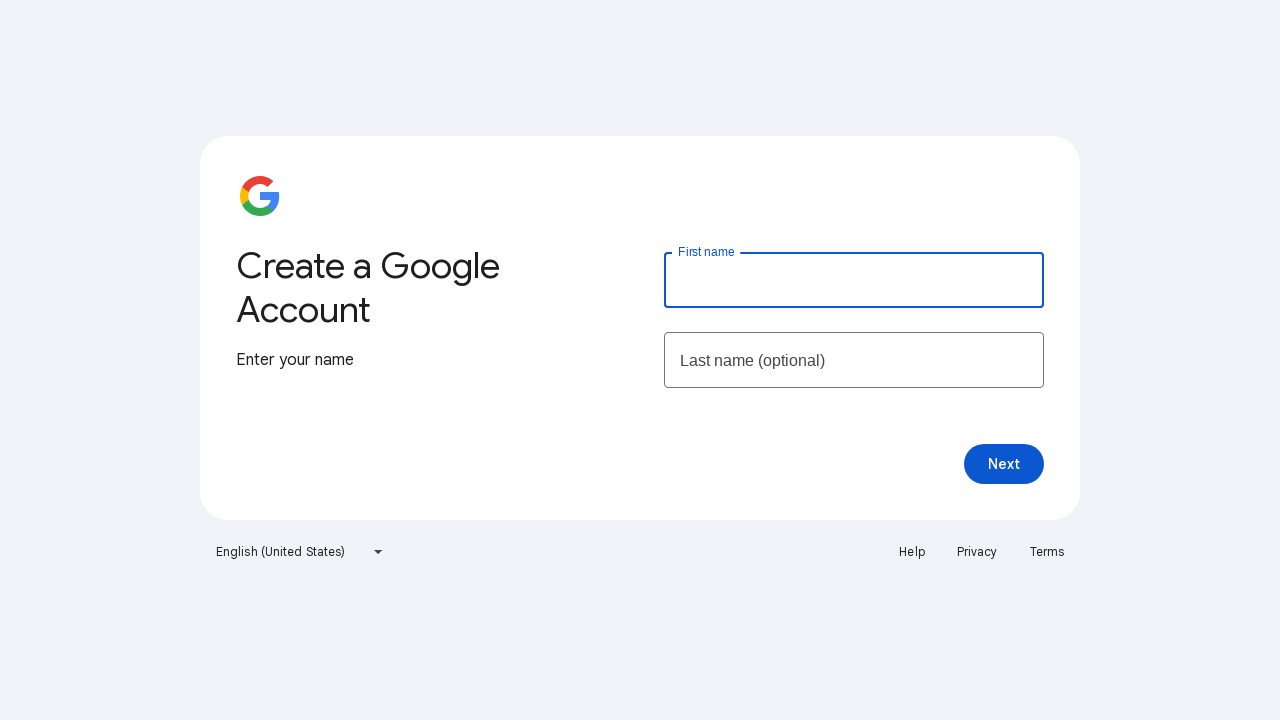

Clicked Help link to open new window at (912, 552) on text=Help
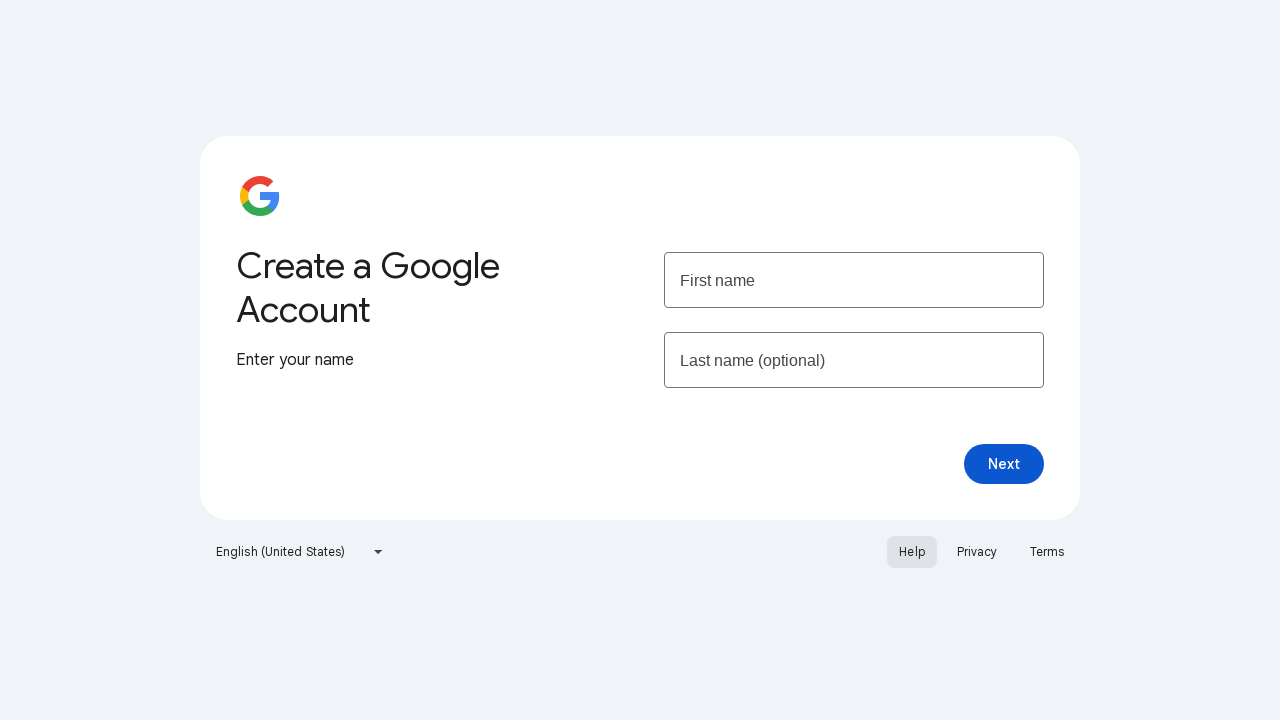

New window opened and captured
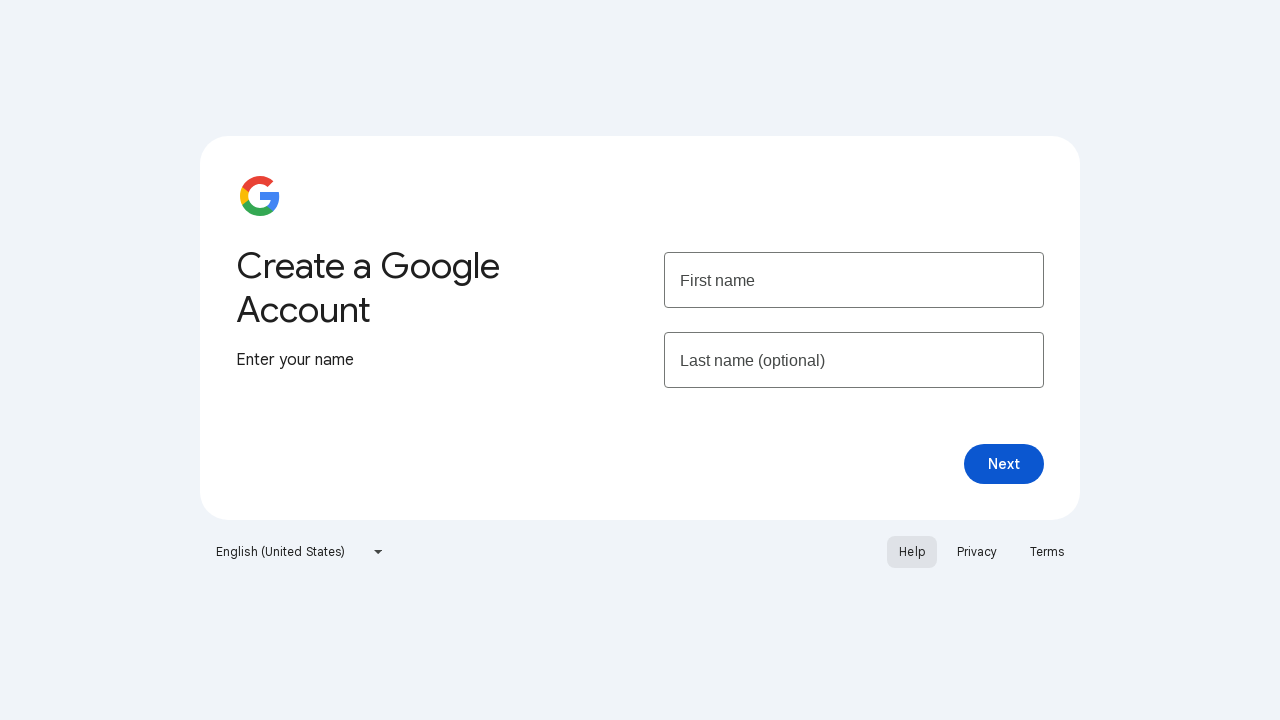

Verified 2 pages are open
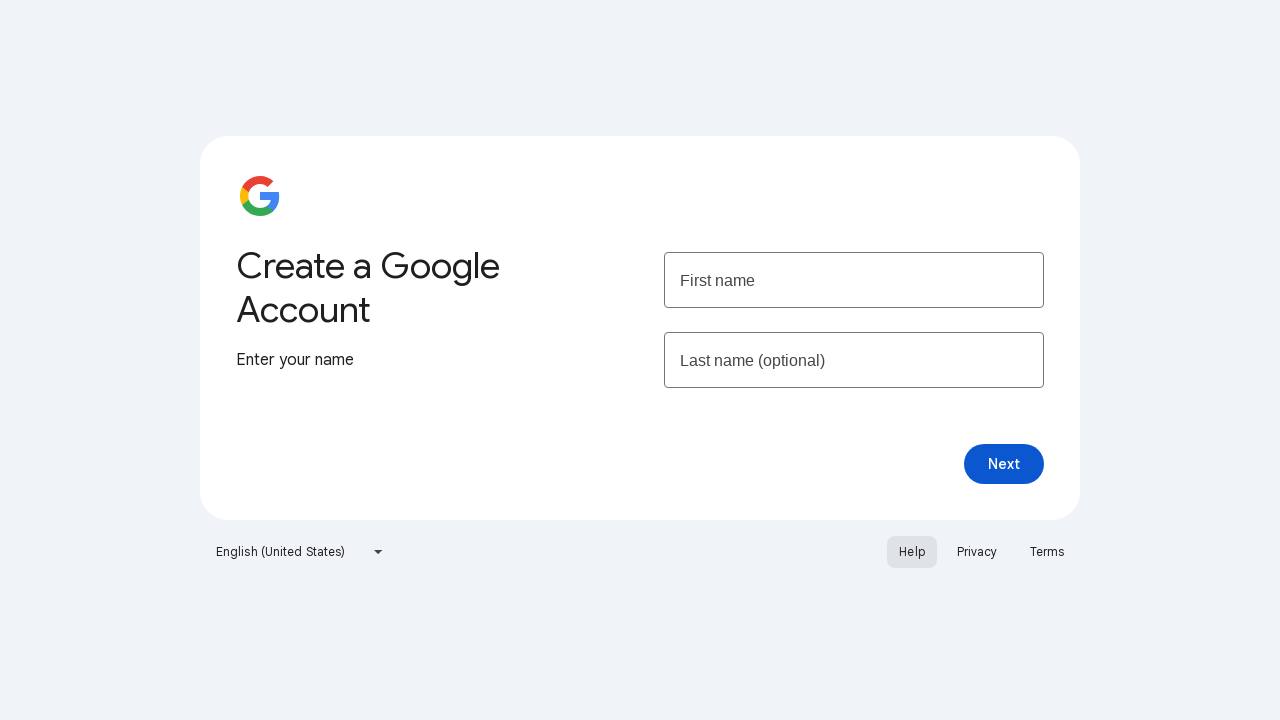

Switched focus back to main window
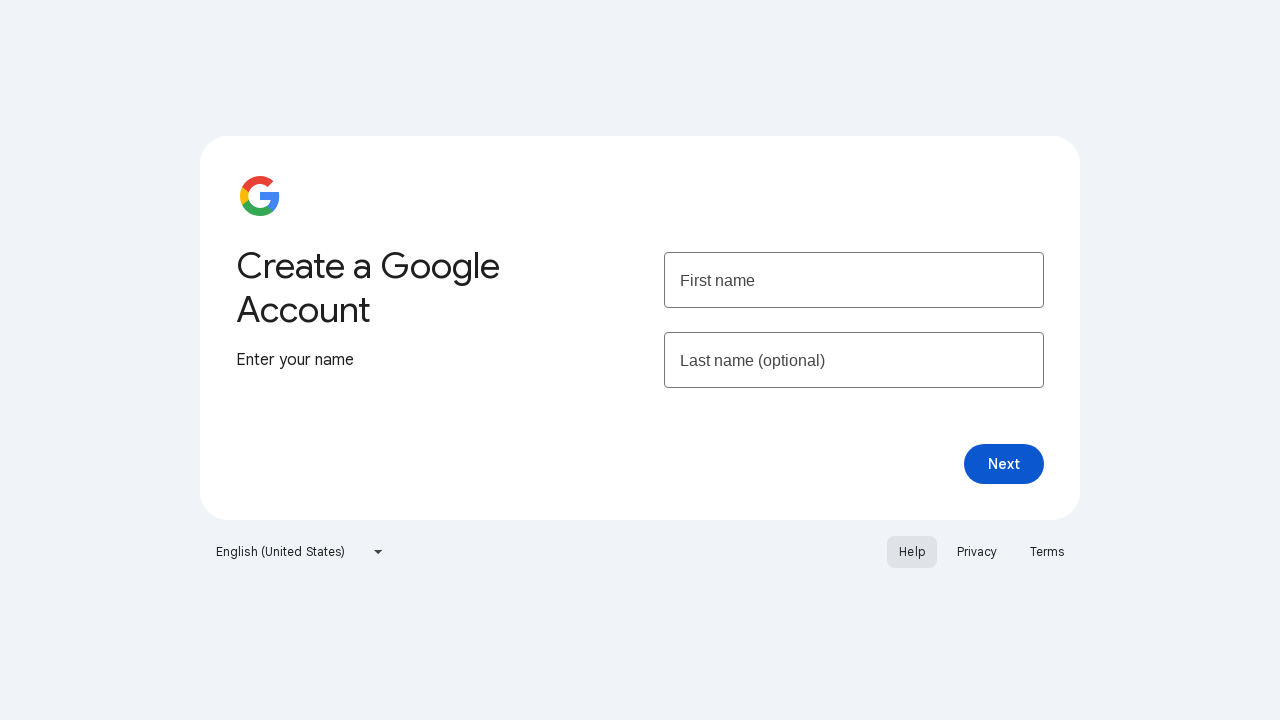

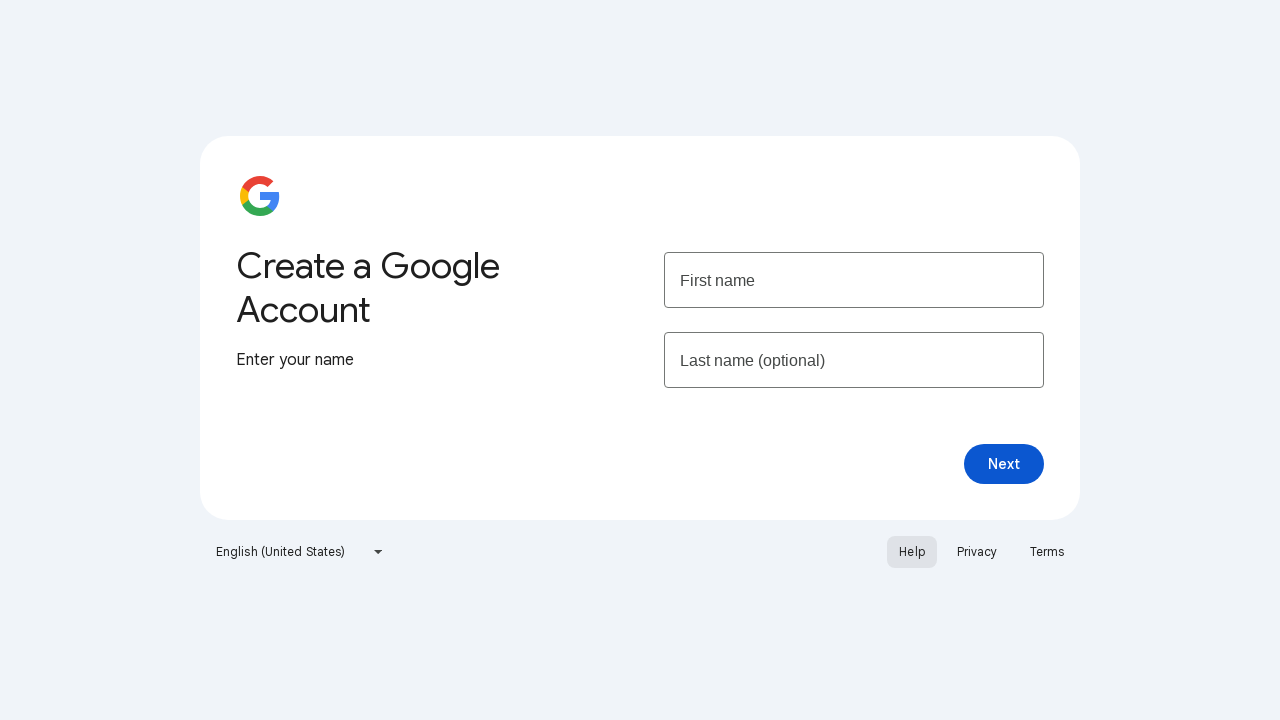